Tests handling of browser dialog/prompt by clicking a button that triggers a prompt dialog and accepting it with a custom input value

Starting URL: https://letcode.in/alert

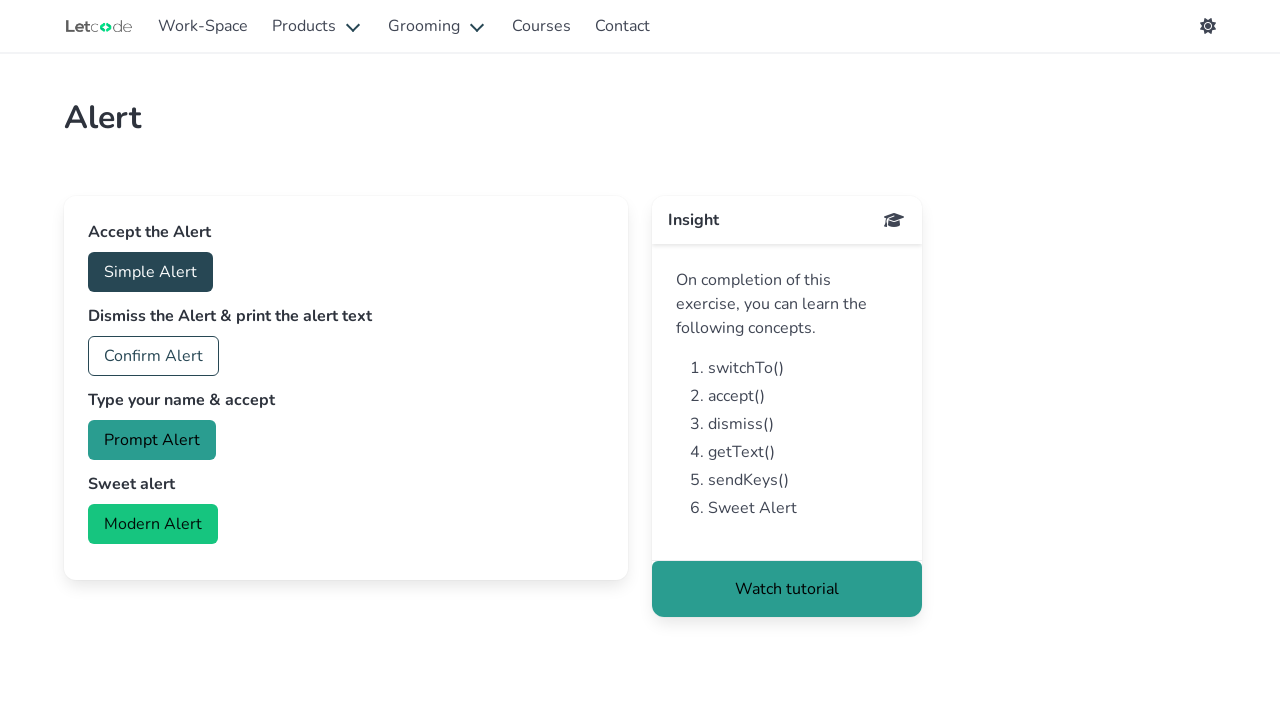

Set up dialog handler to accept prompt with custom text
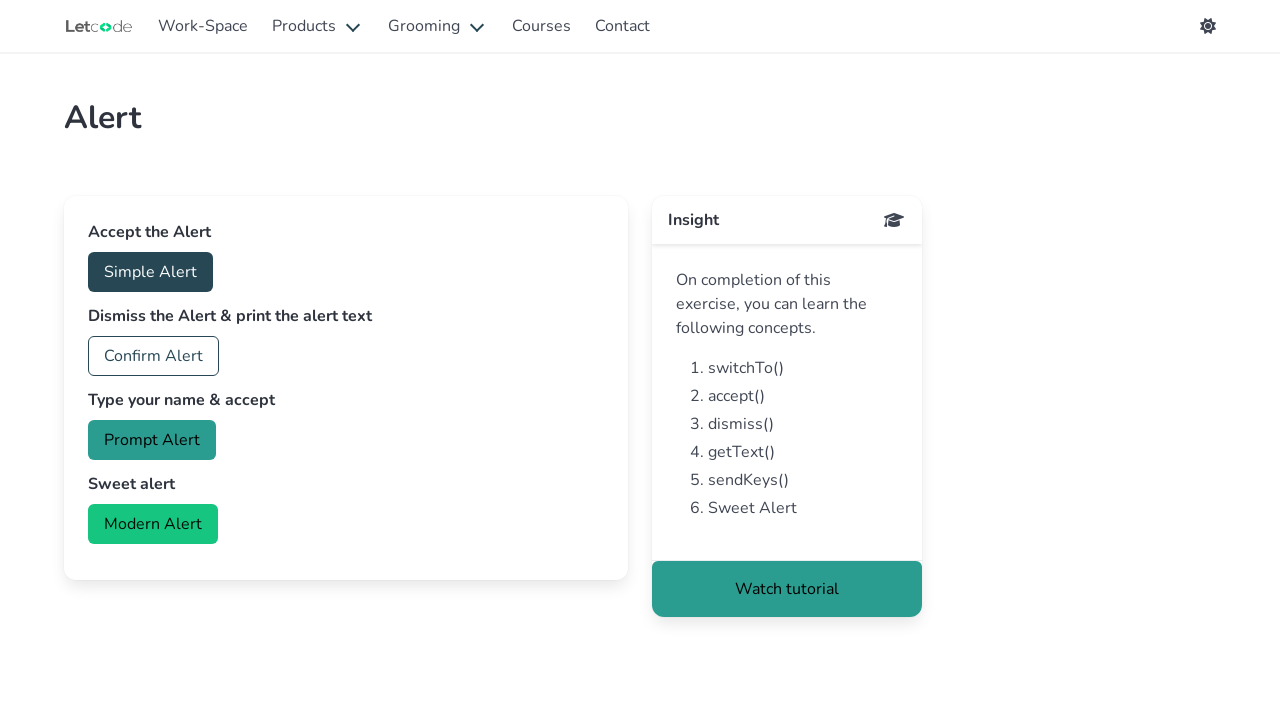

Clicked prompt button to trigger dialog at (152, 440) on #prompt
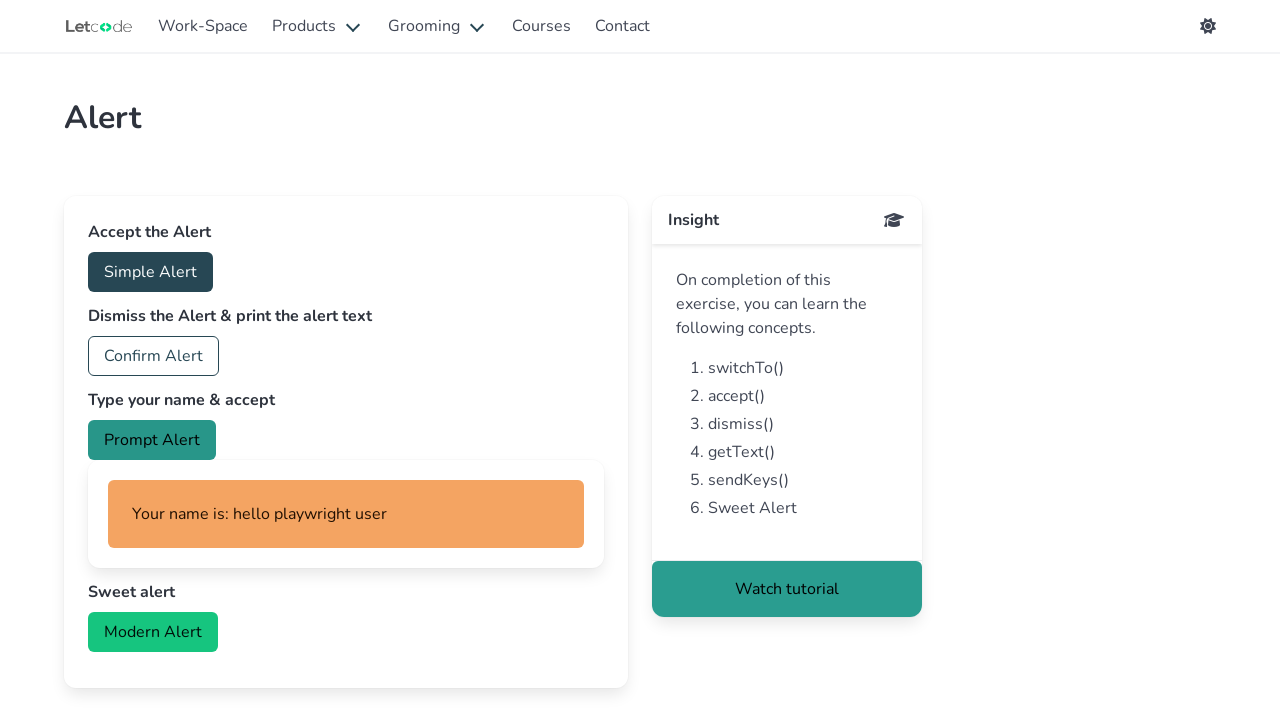

Waited for dialog handling to complete
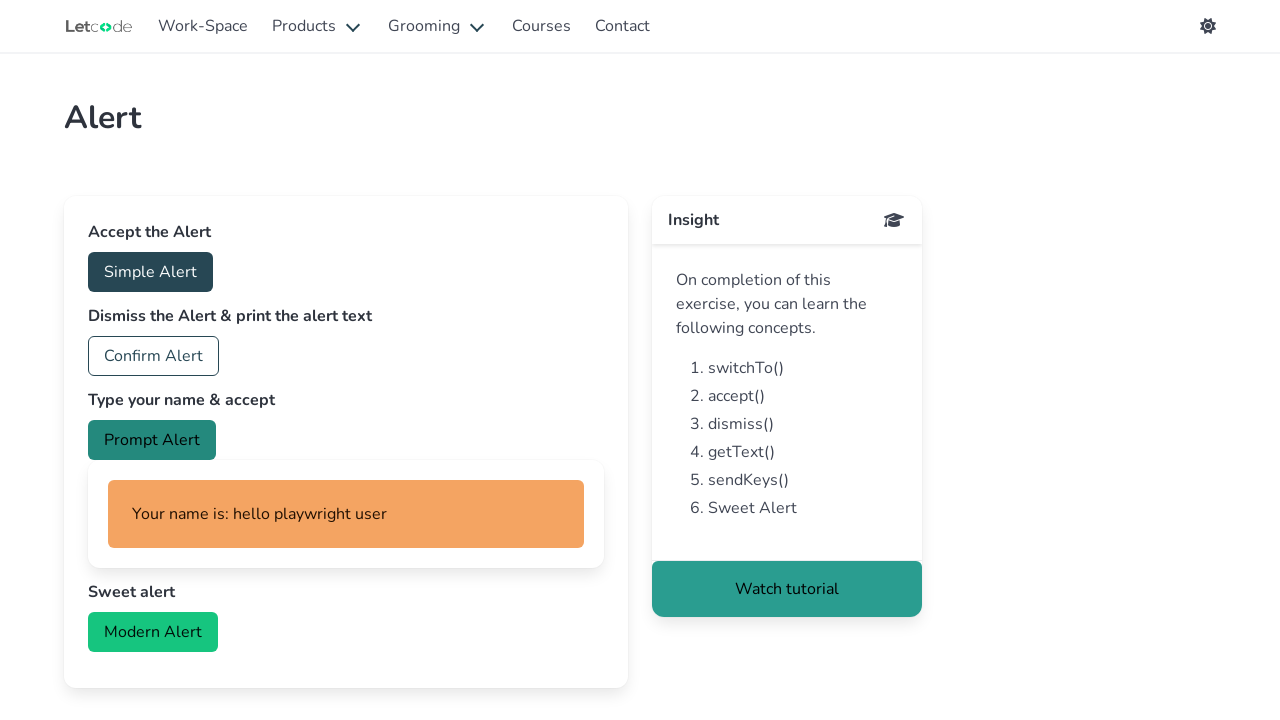

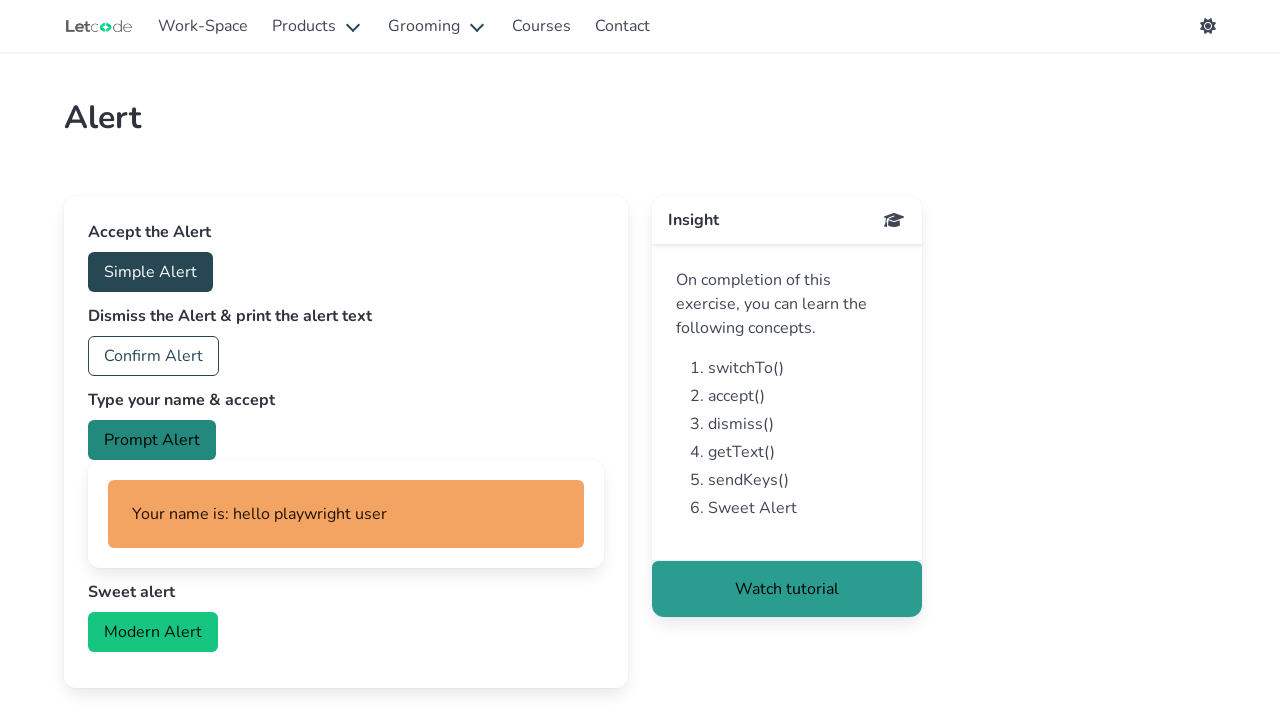